Tests drag and drop functionality by dragging element from column A to column B on the Herokuapp drag and drop demo page

Starting URL: https://the-internet.herokuapp.com/drag_and_drop

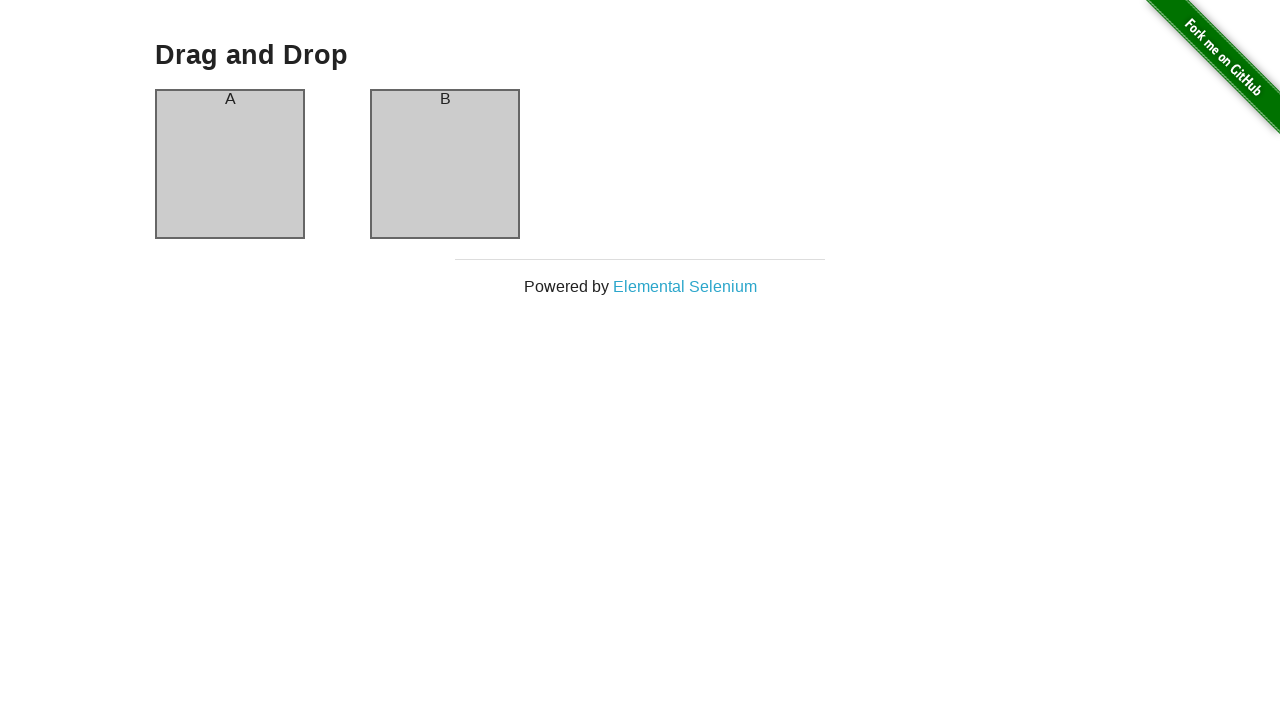

Navigated to Herokuapp drag and drop demo page
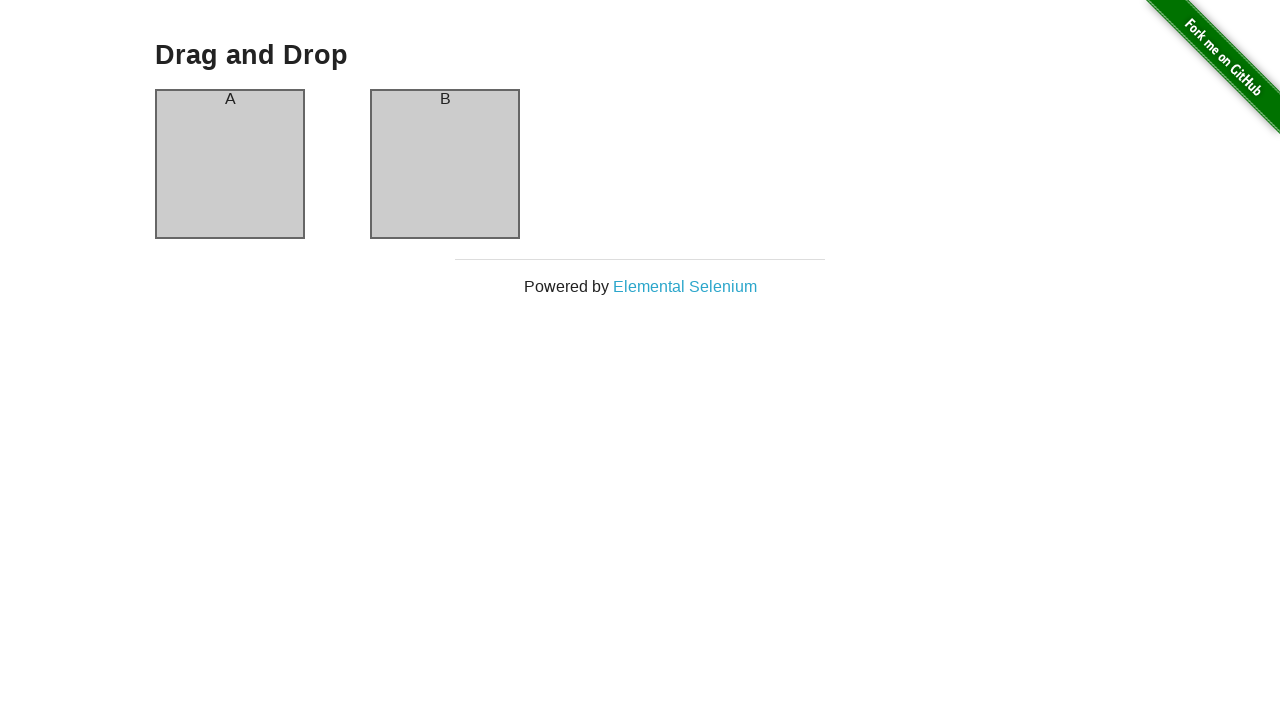

Column A element is now visible
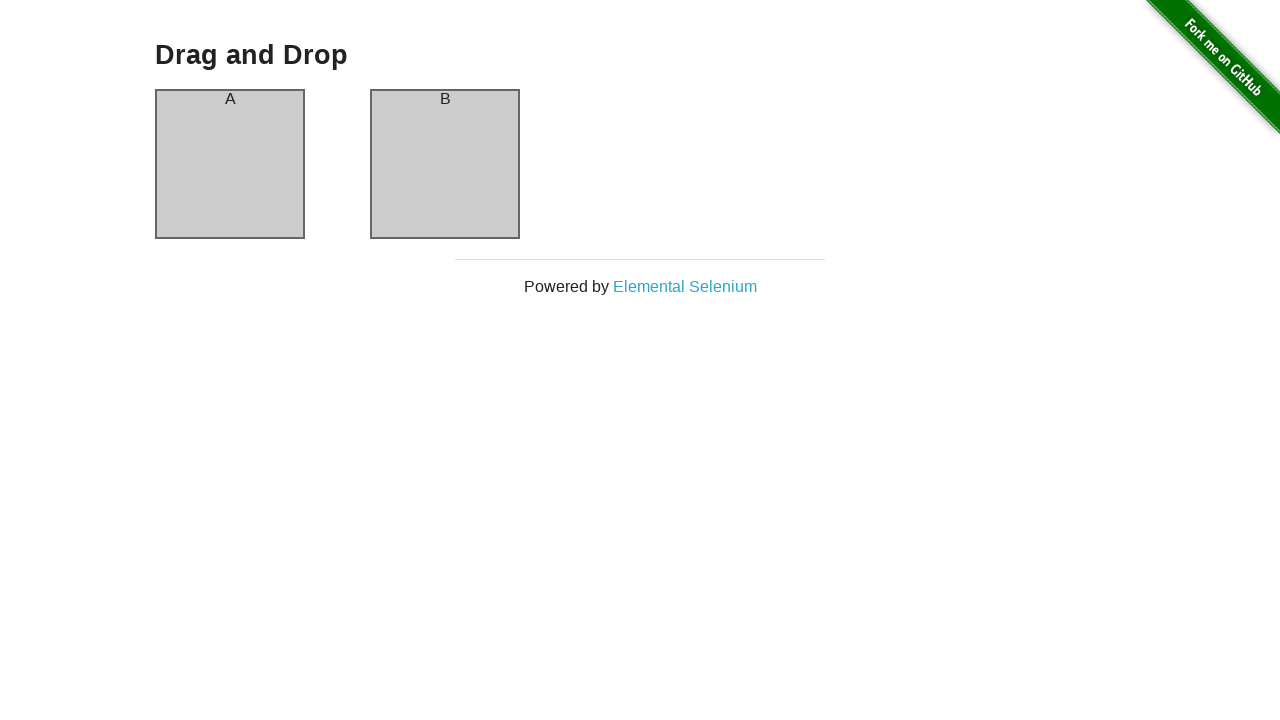

Column B element is now visible
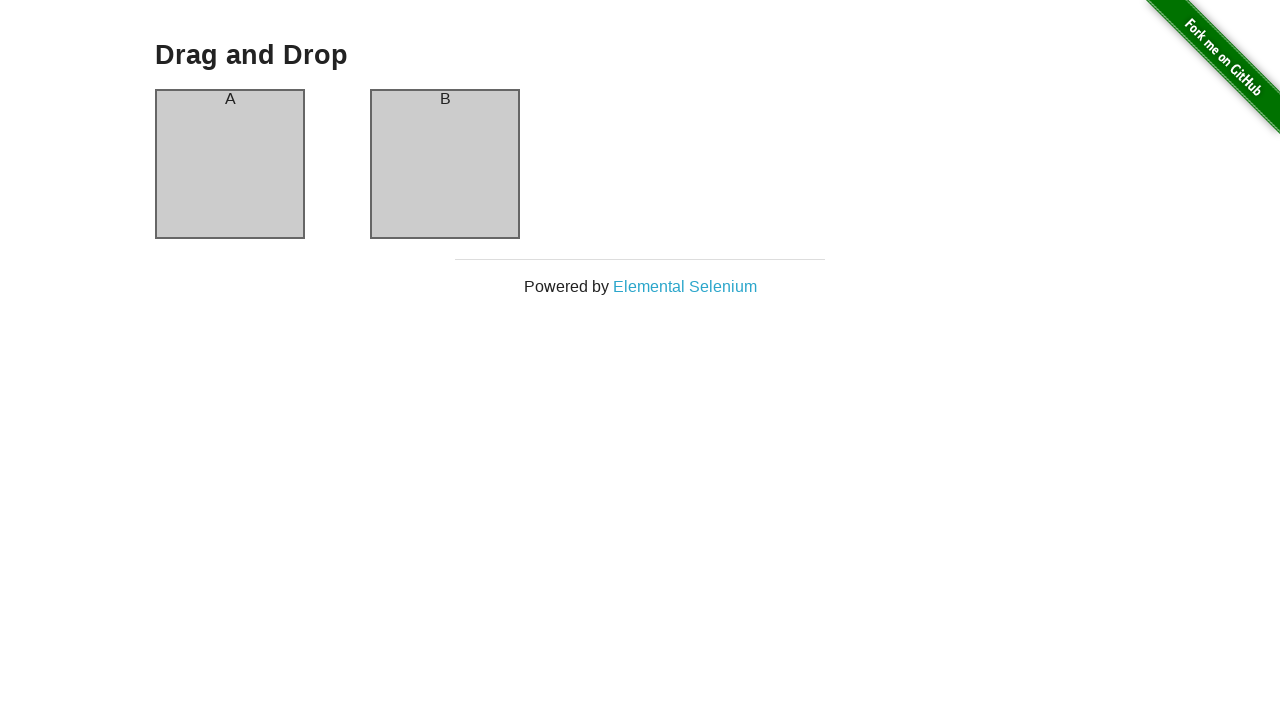

Located source element in column A
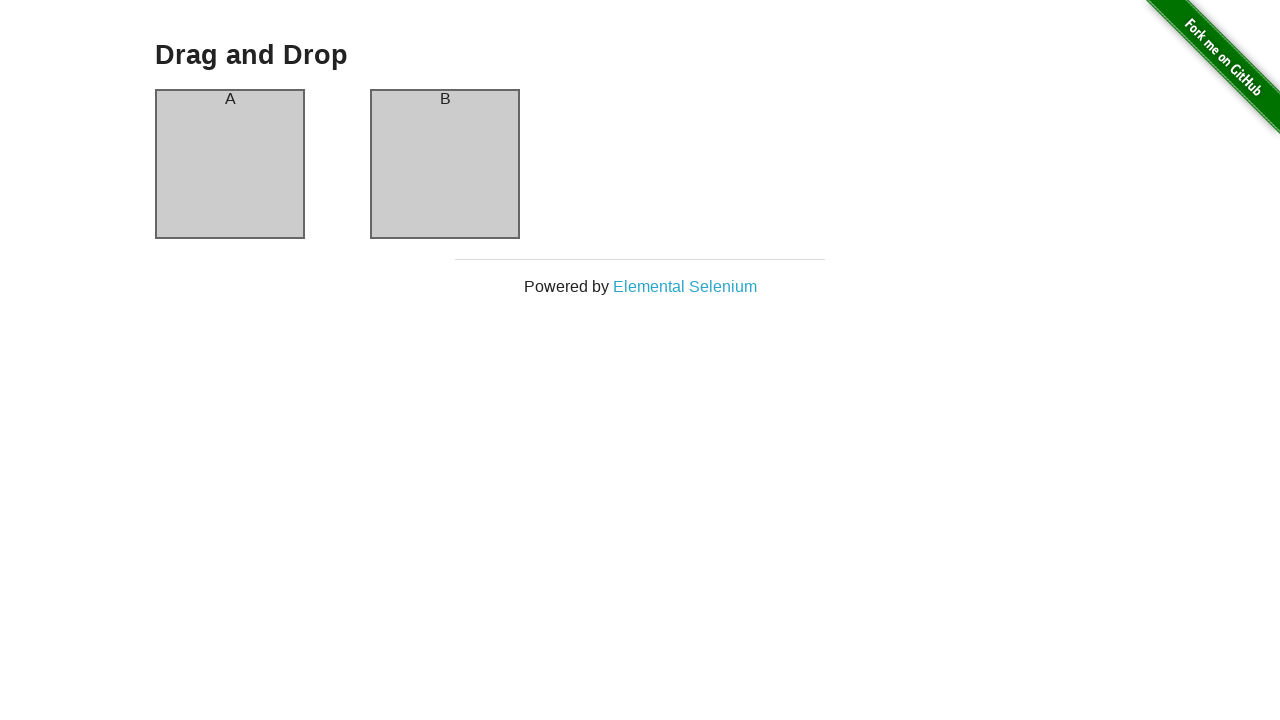

Located destination element in column B
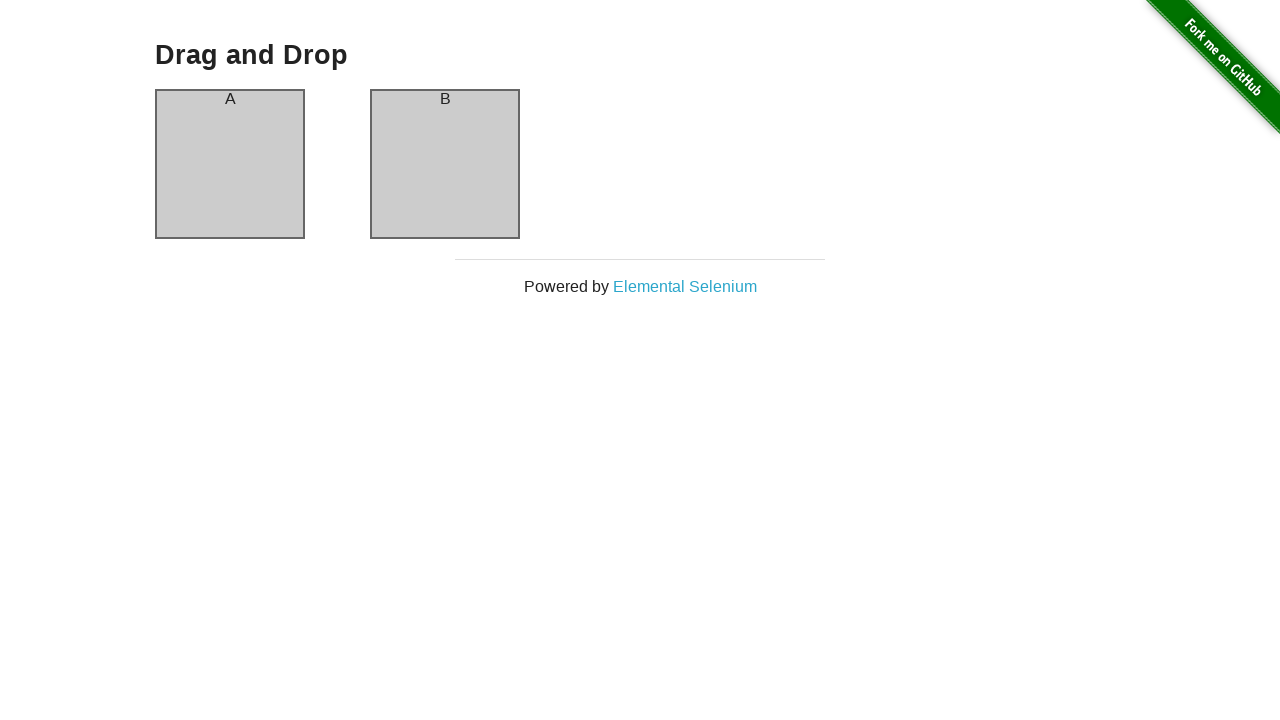

Successfully dragged element from column A to column B at (445, 164)
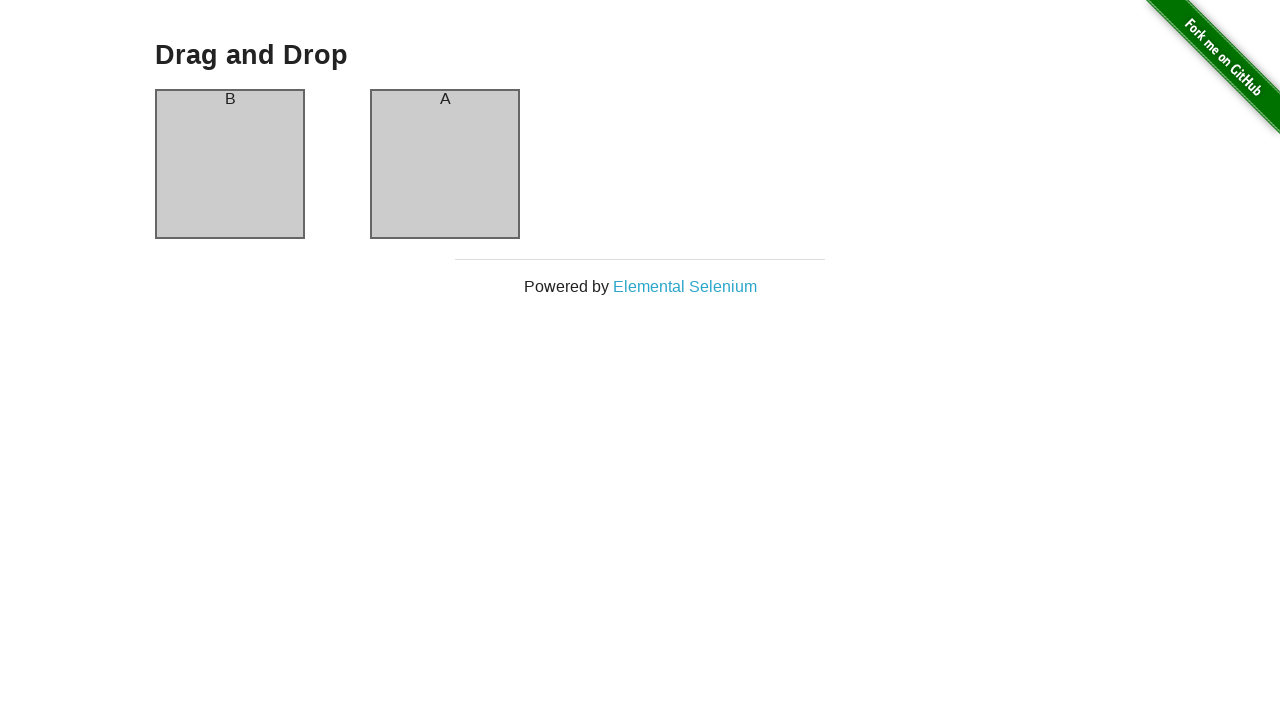

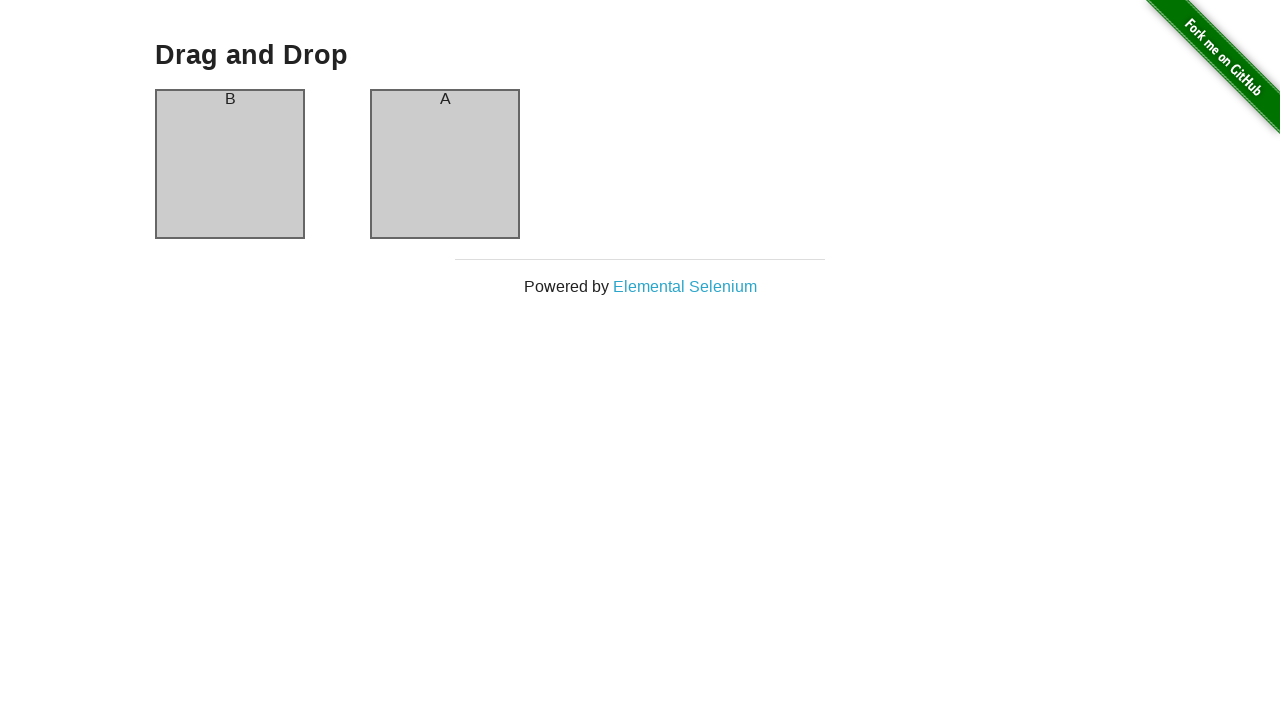